Tests JavaScript prompt dialog by clicking the prompt button, entering text, accepting the dialog, and verifying the result is displayed

Starting URL: https://the-internet.herokuapp.com/javascript_alerts

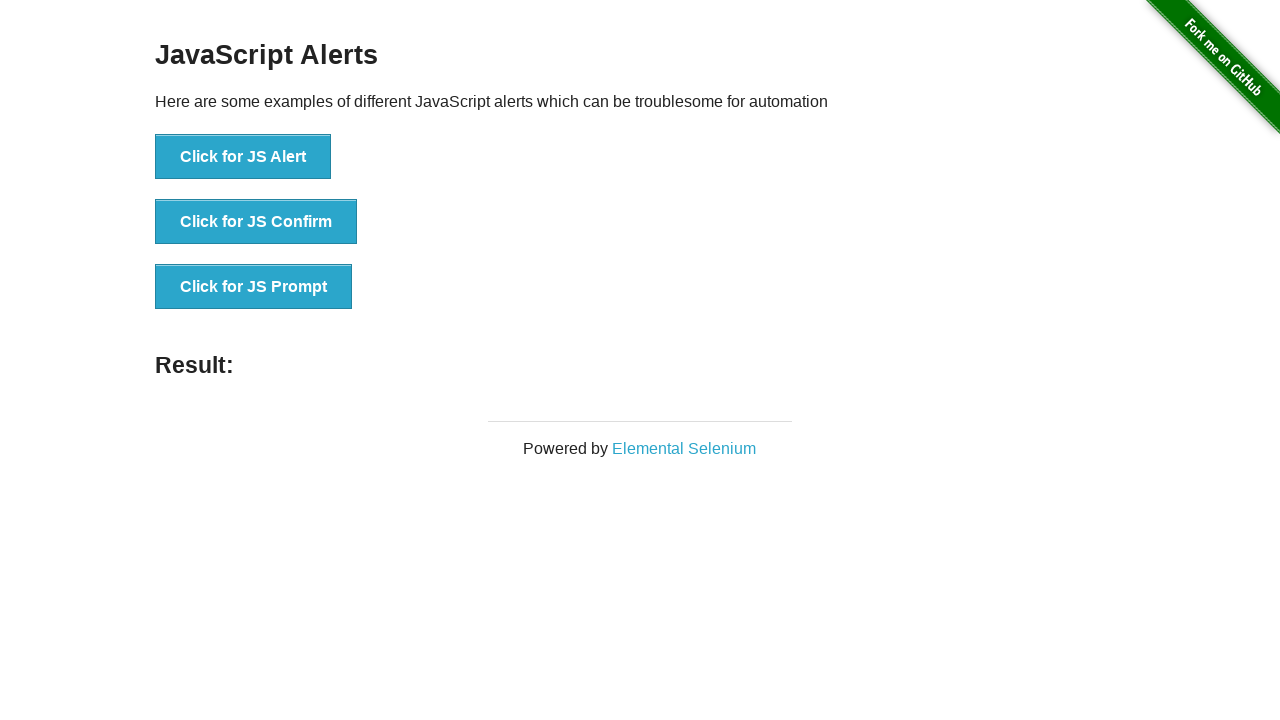

Set up dialog handler to accept prompt with text 'Abdullah'
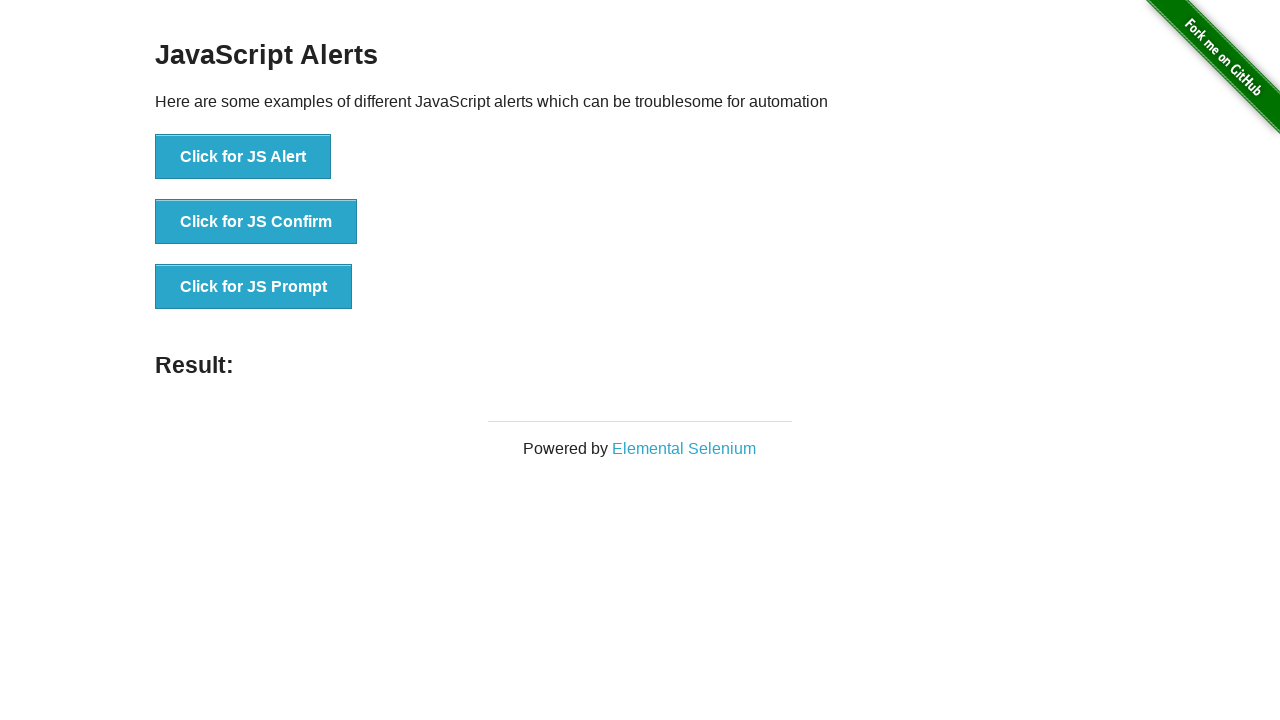

Clicked the JavaScript prompt button at (254, 287) on xpath=//*[@onclick='jsPrompt()']
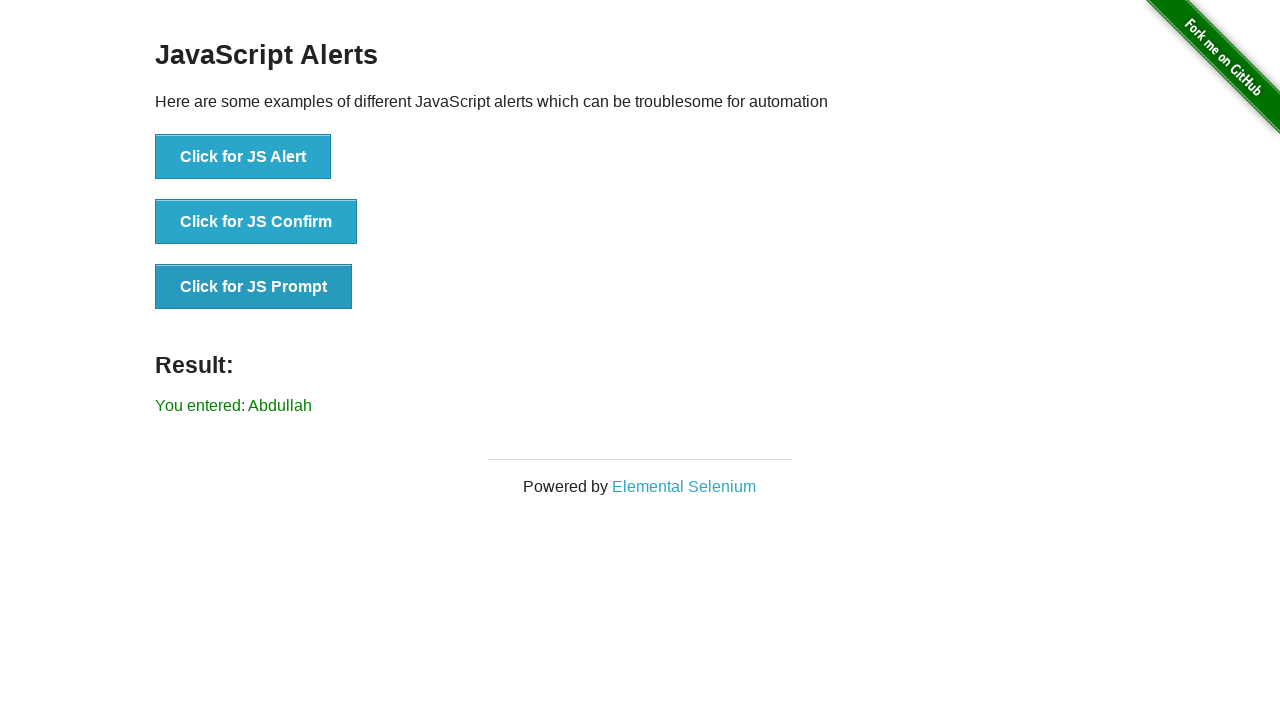

Verified result message is displayed after accepting prompt
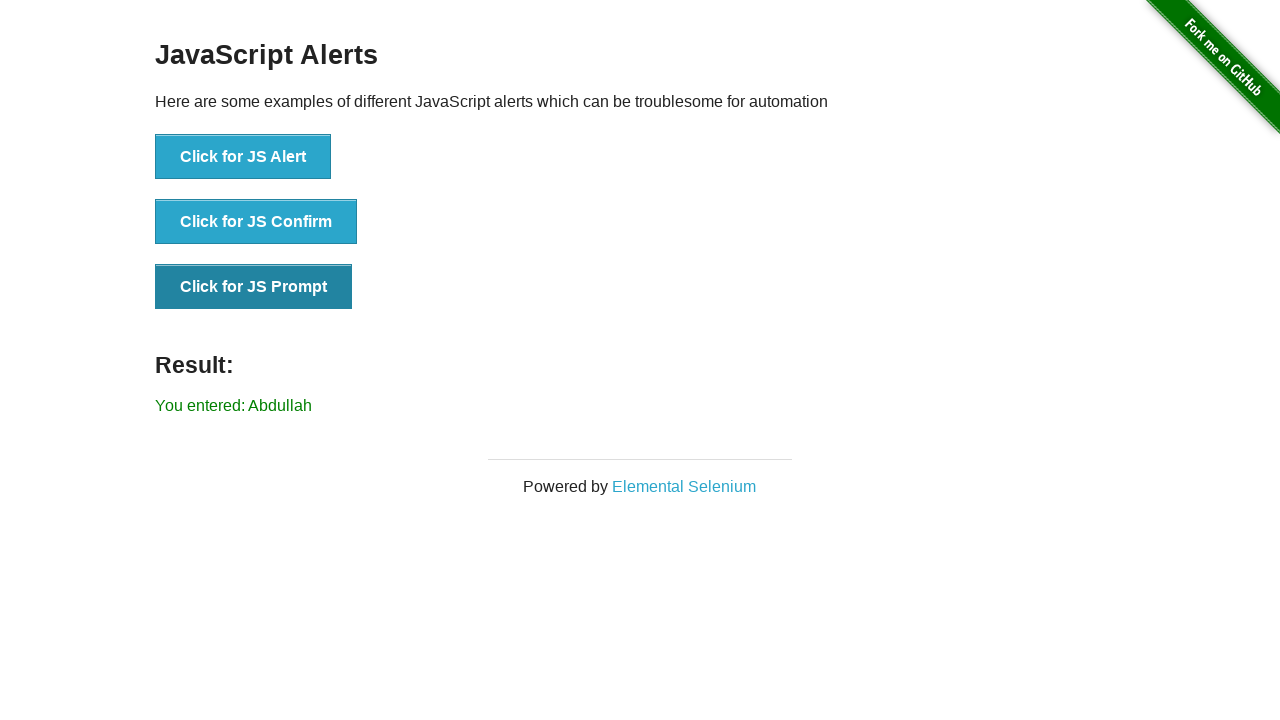

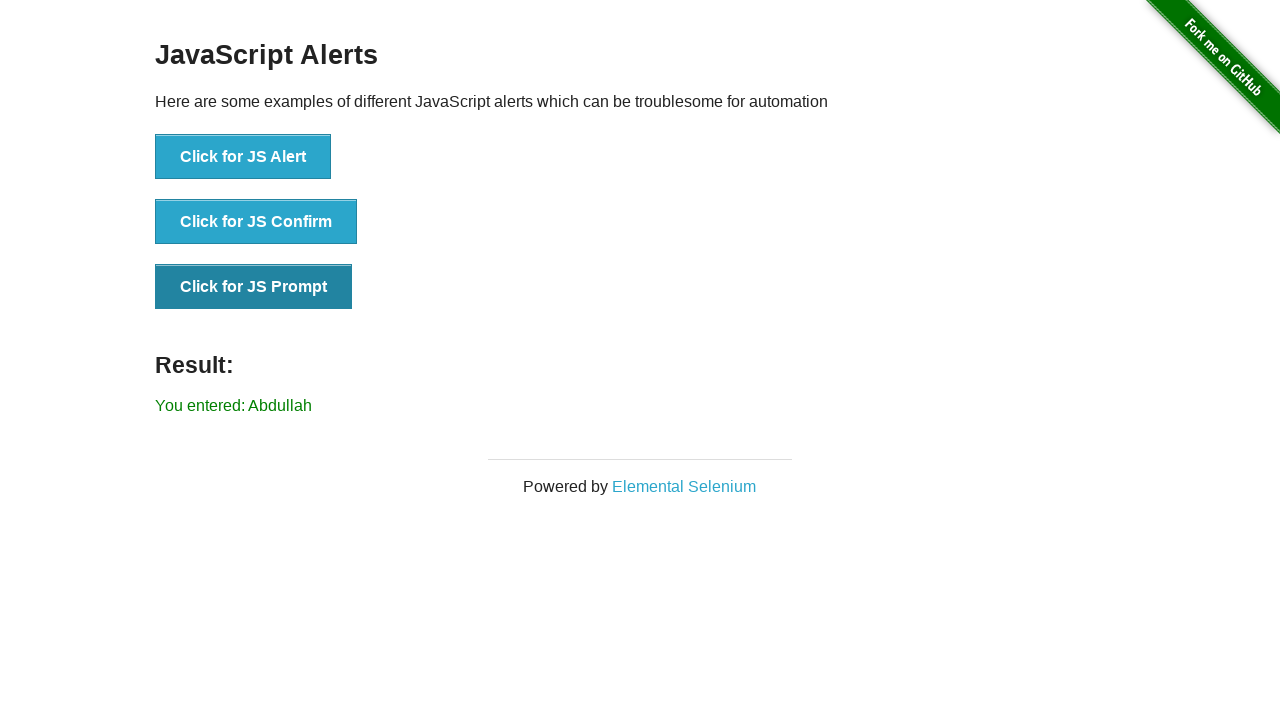